Tests a practice form by filling in name, email, password, checking a checkbox, selecting a dropdown option, clicking a radio button, entering a birthday, and submitting the form.

Starting URL: https://rahulshettyacademy.com/angularpractice/

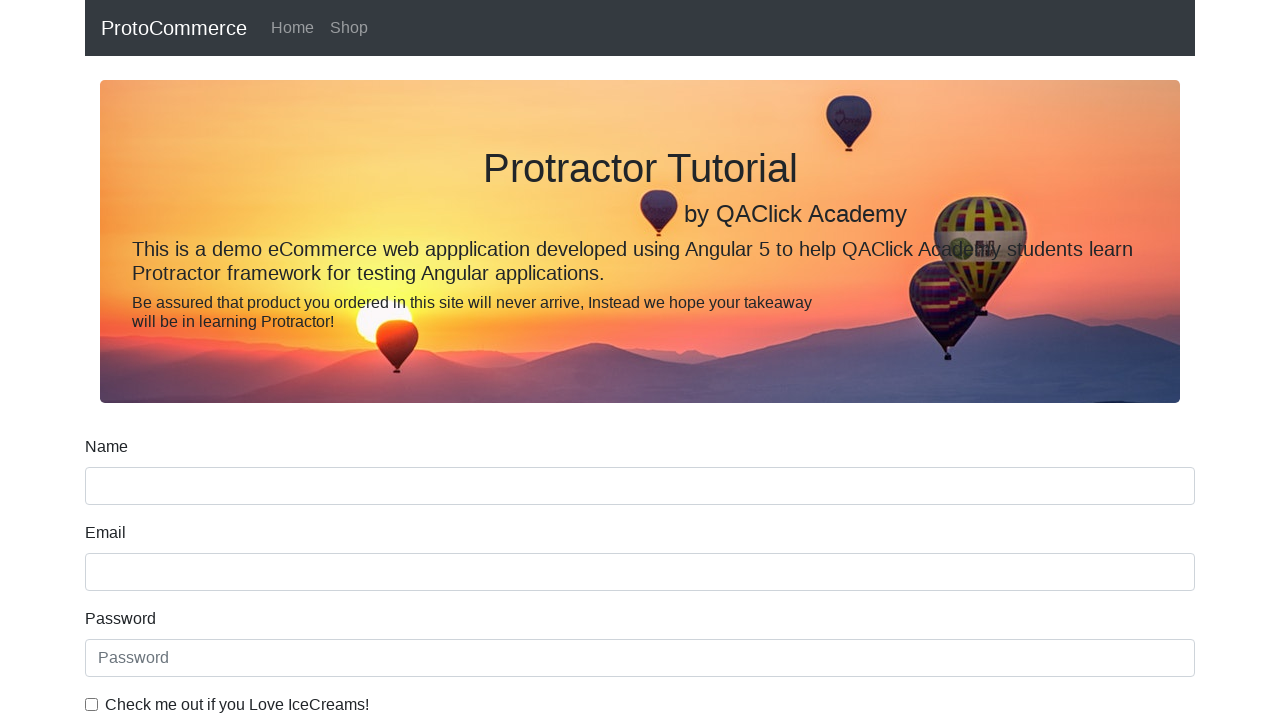

Filled name field with 'Nisha' on input[minlength='2']
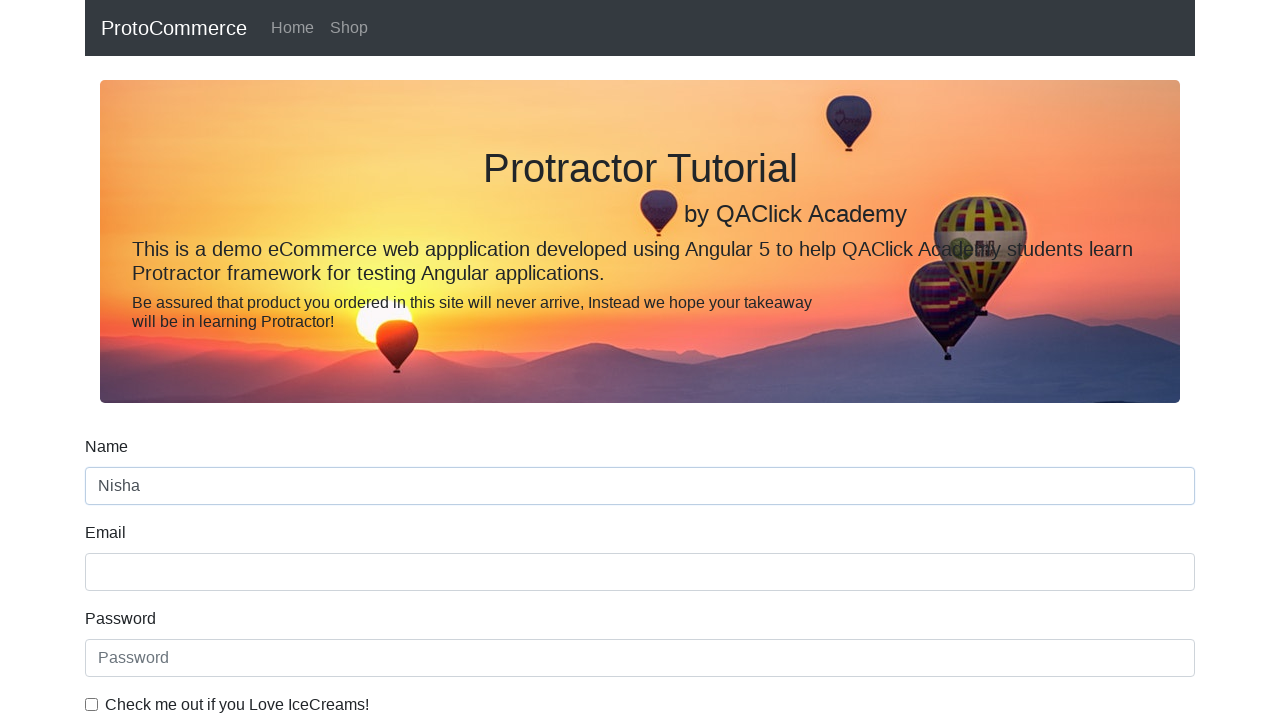

Filled email field with 'xyz@gmail.com' on input[name='email']
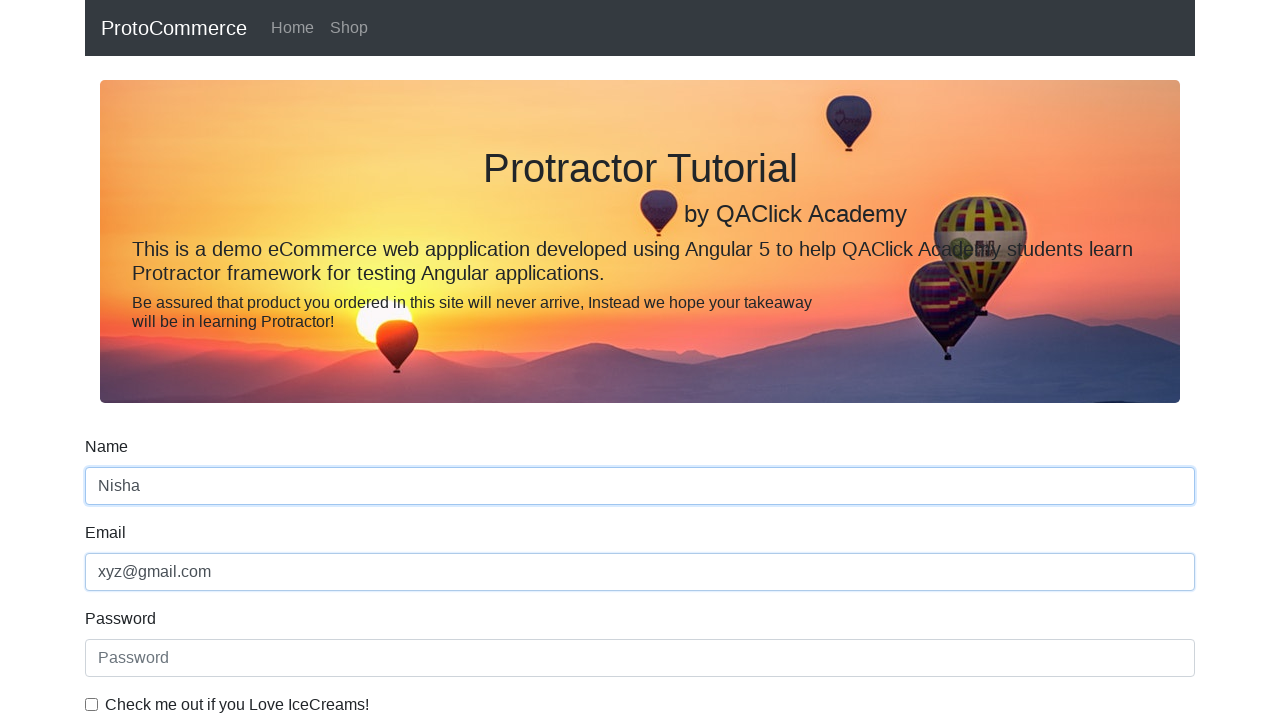

Filled password field with 'xyz' on #exampleInputPassword1
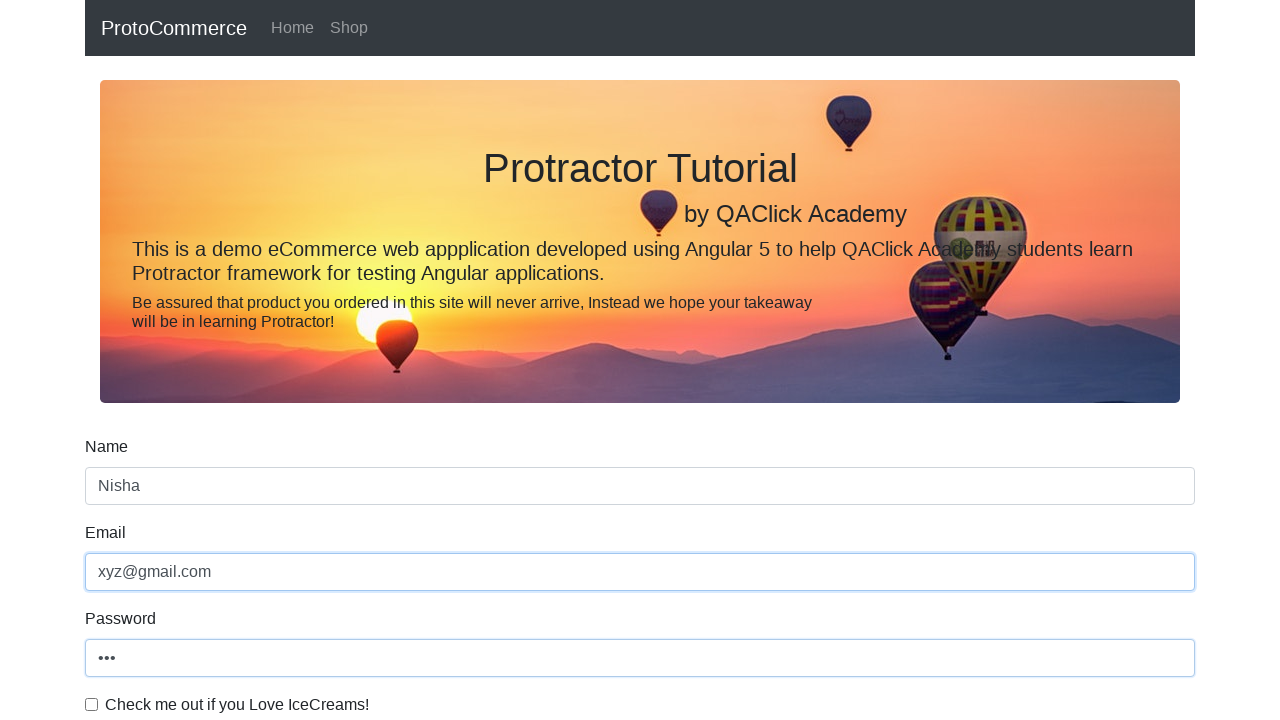

Checked the checkbox at (92, 704) on #exampleCheck1
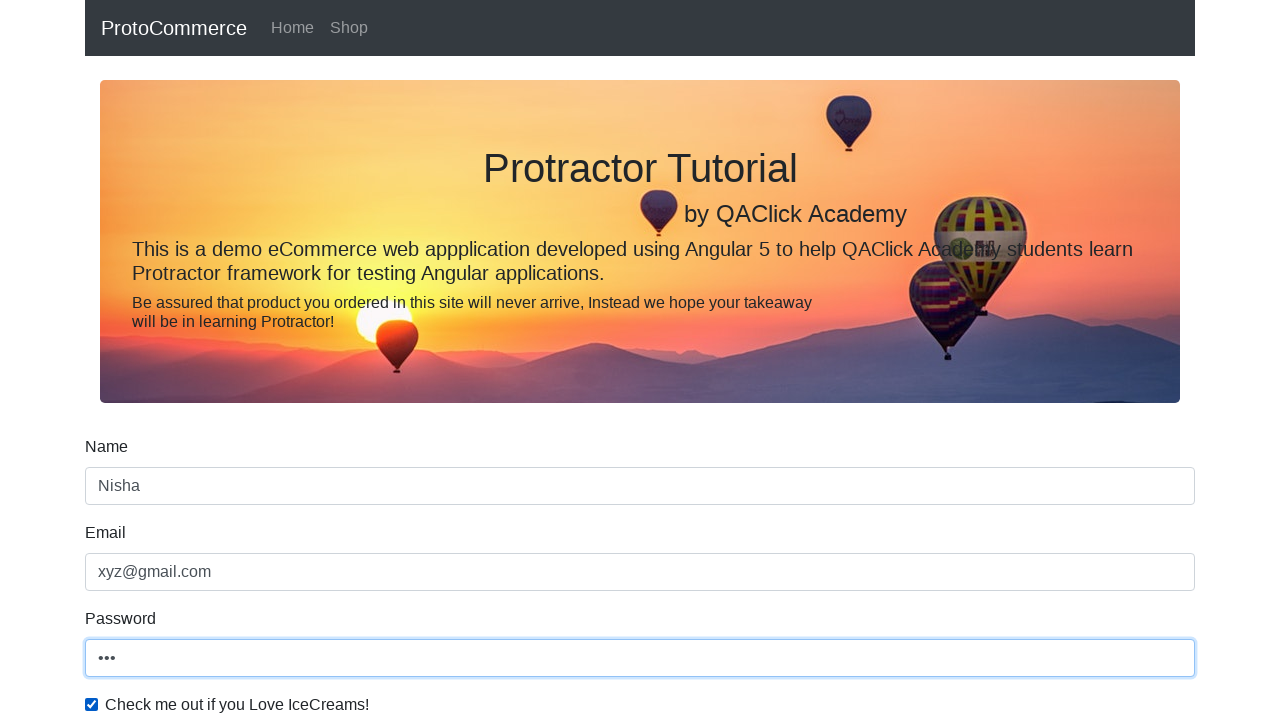

Selected dropdown option at index 1 on #exampleFormControlSelect1
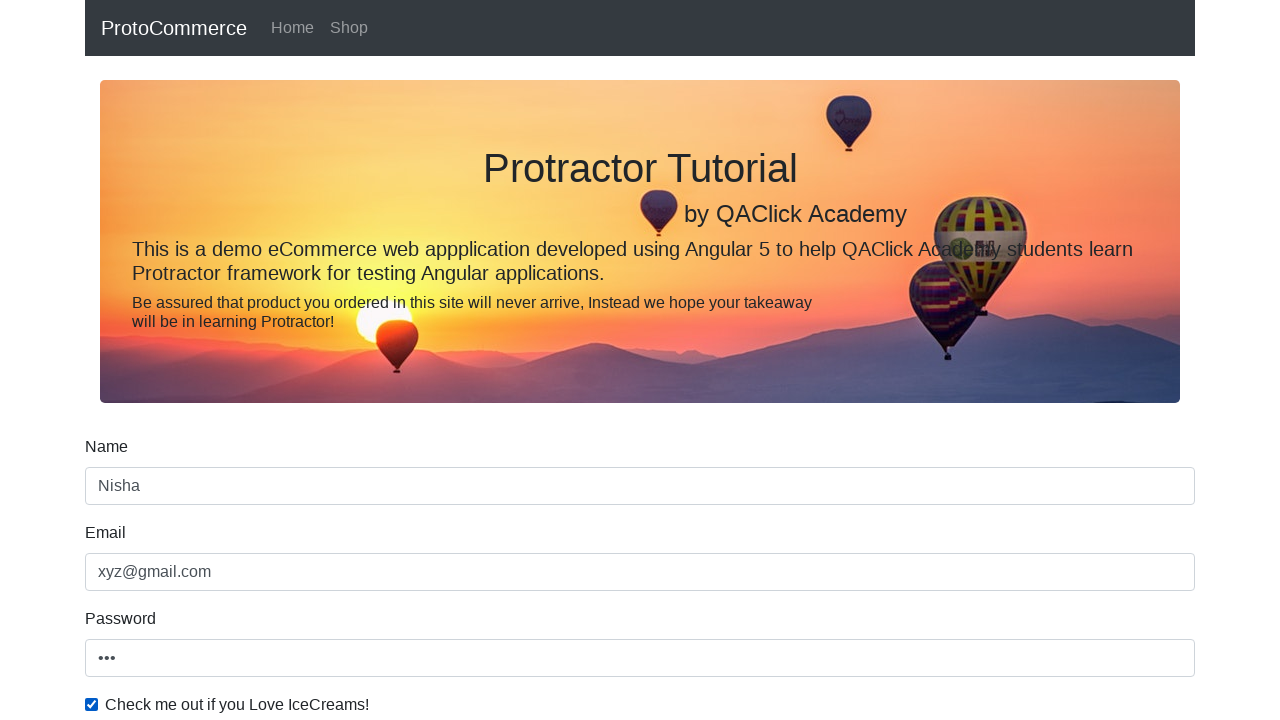

Clicked radio button at (238, 360) on #inlineRadio1
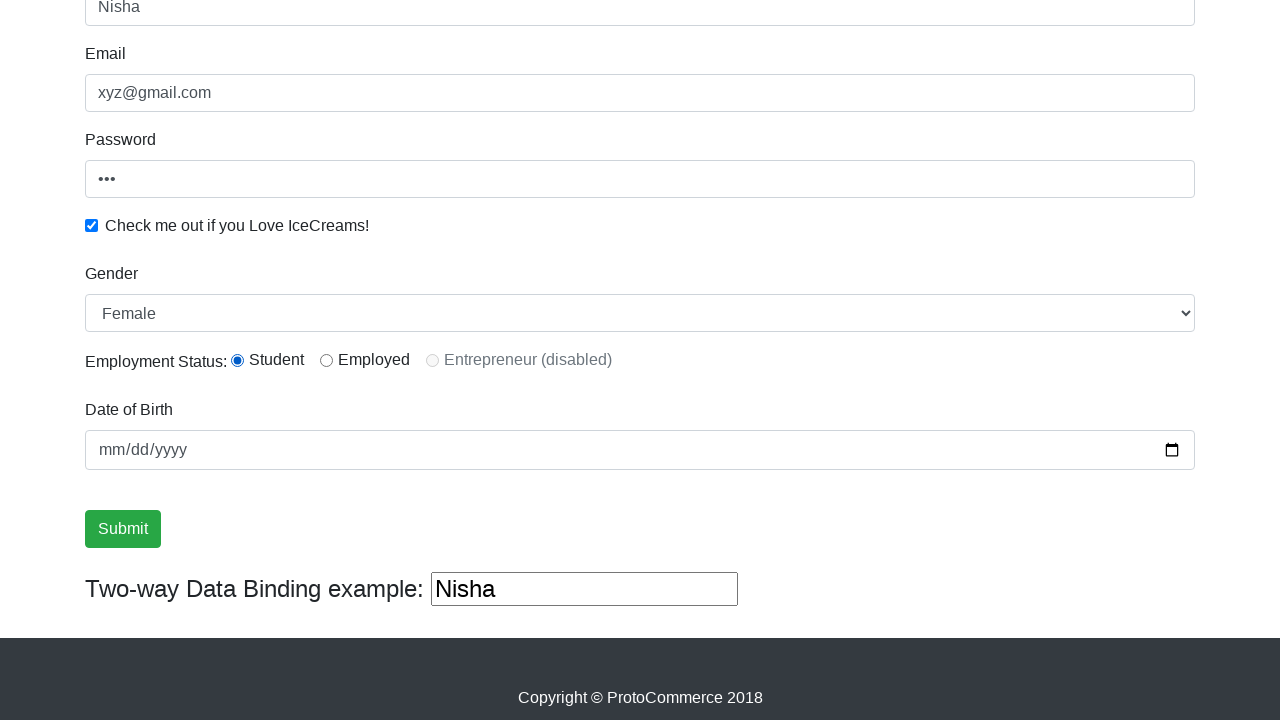

Filled birthday field with '1988-08-12' on input[name='bday']
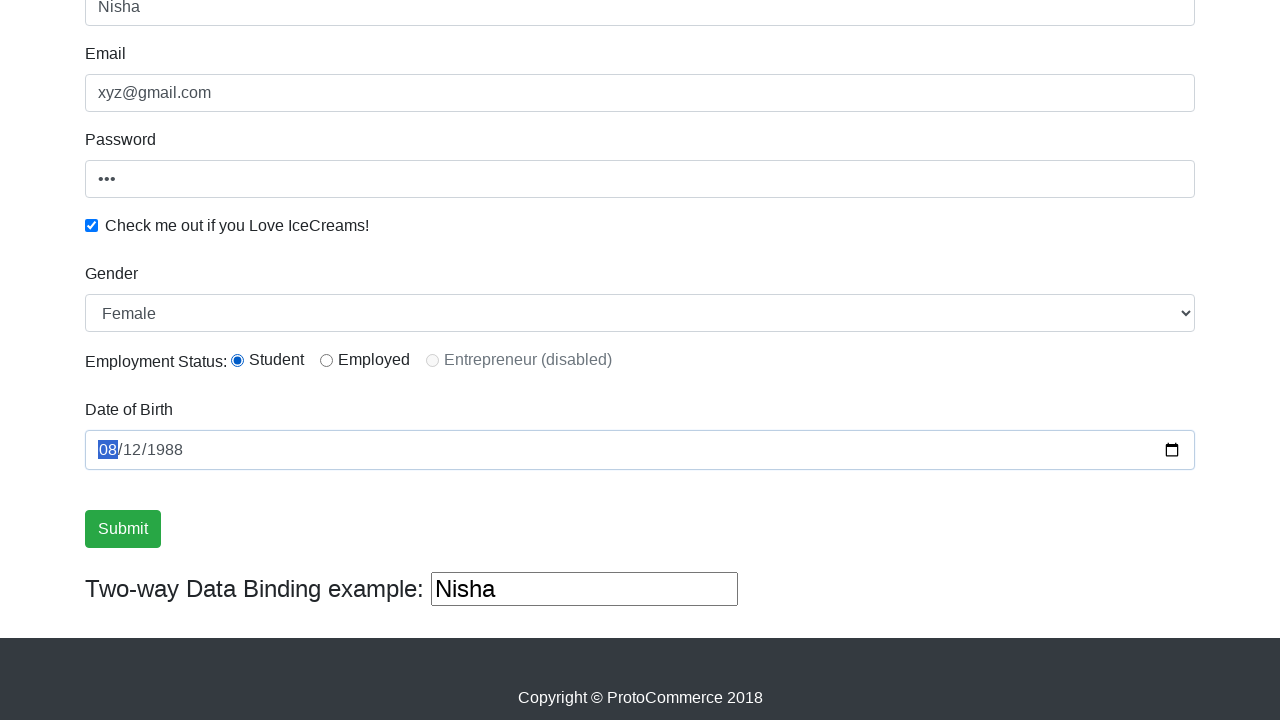

Clicked submit button to submit the form at (123, 529) on input[type='submit']
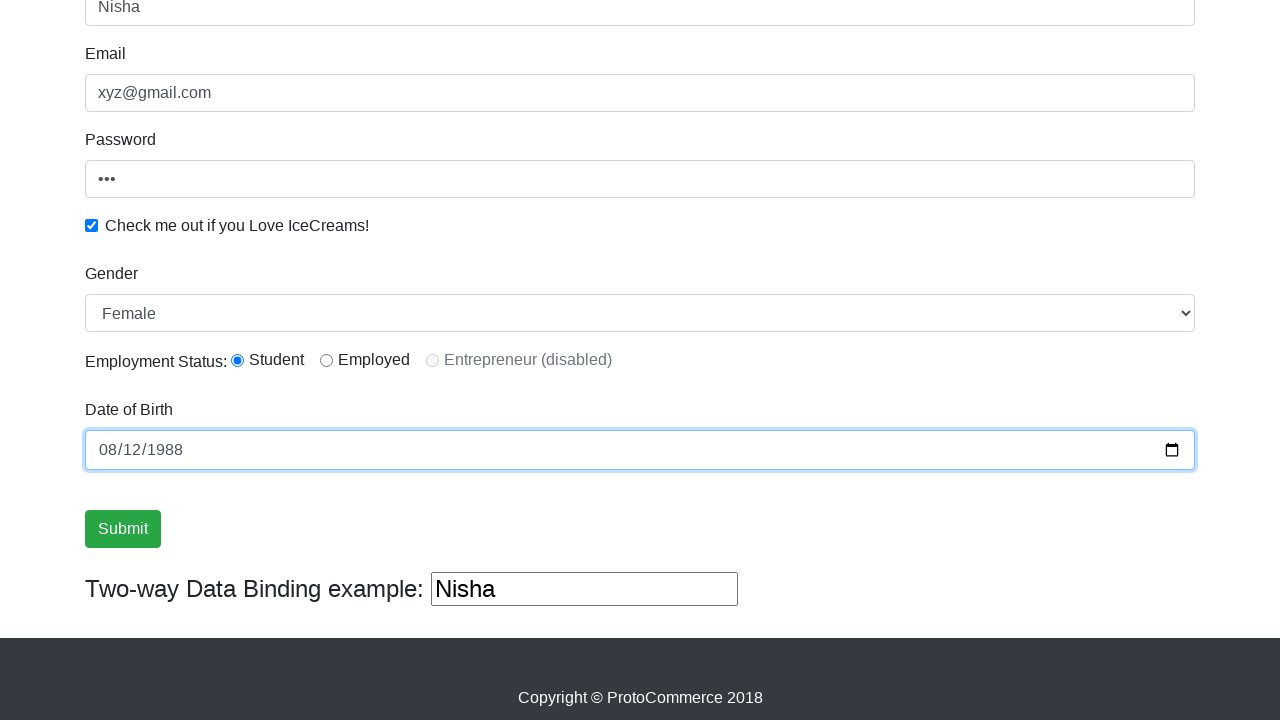

Success message appeared after form submission
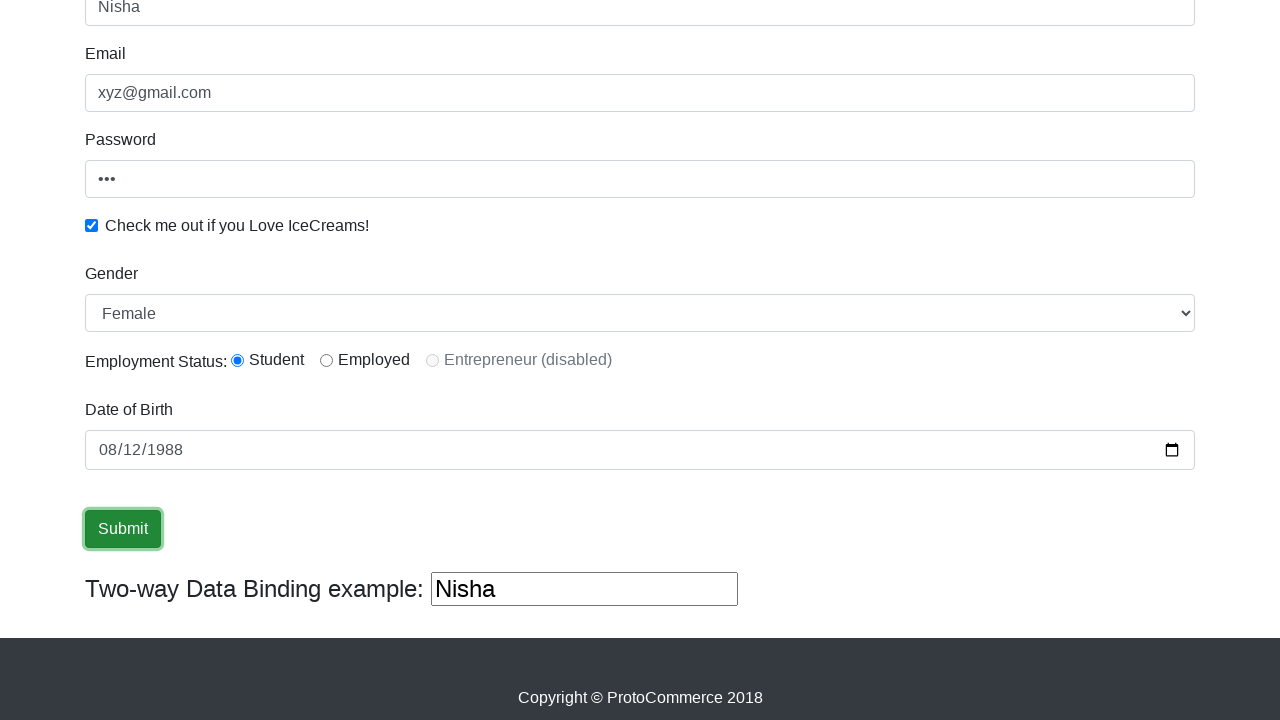

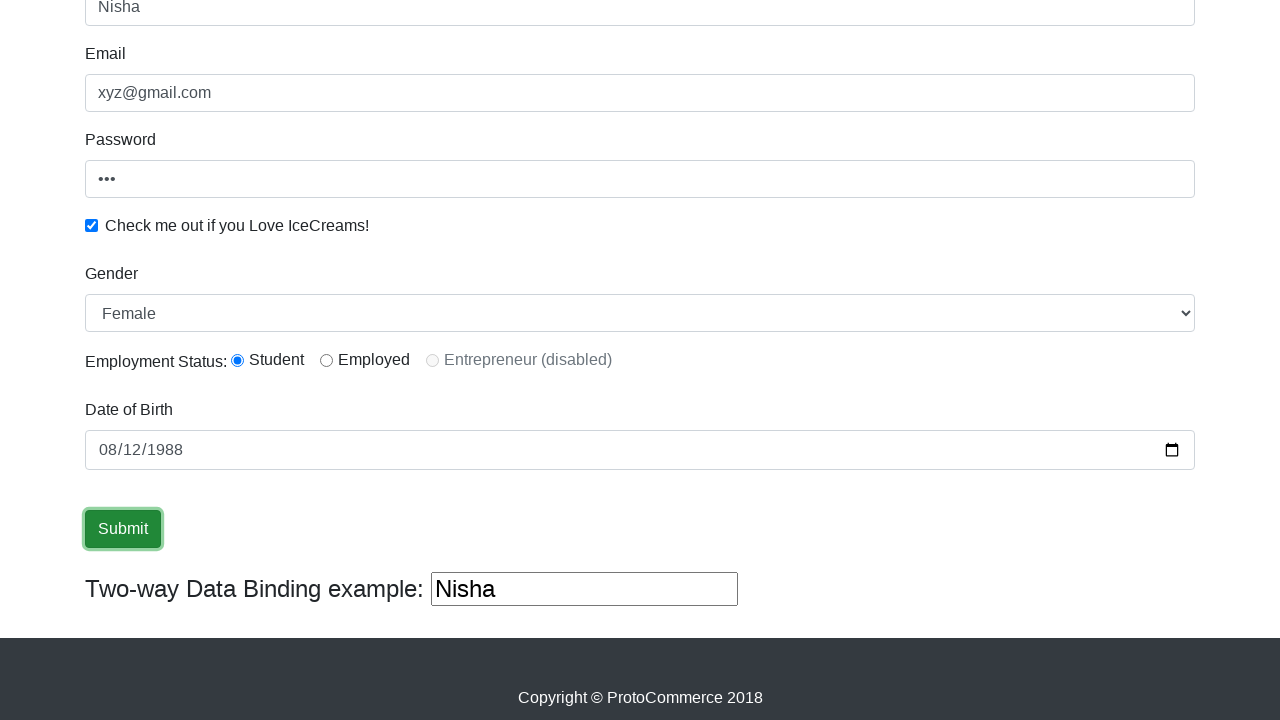